Tests the home page of an automation practice site by verifying the slider has the expected number of slides, then clicking the "My Account" button and verifying navigation to the account page.

Starting URL: https://practice.automationtesting.in/

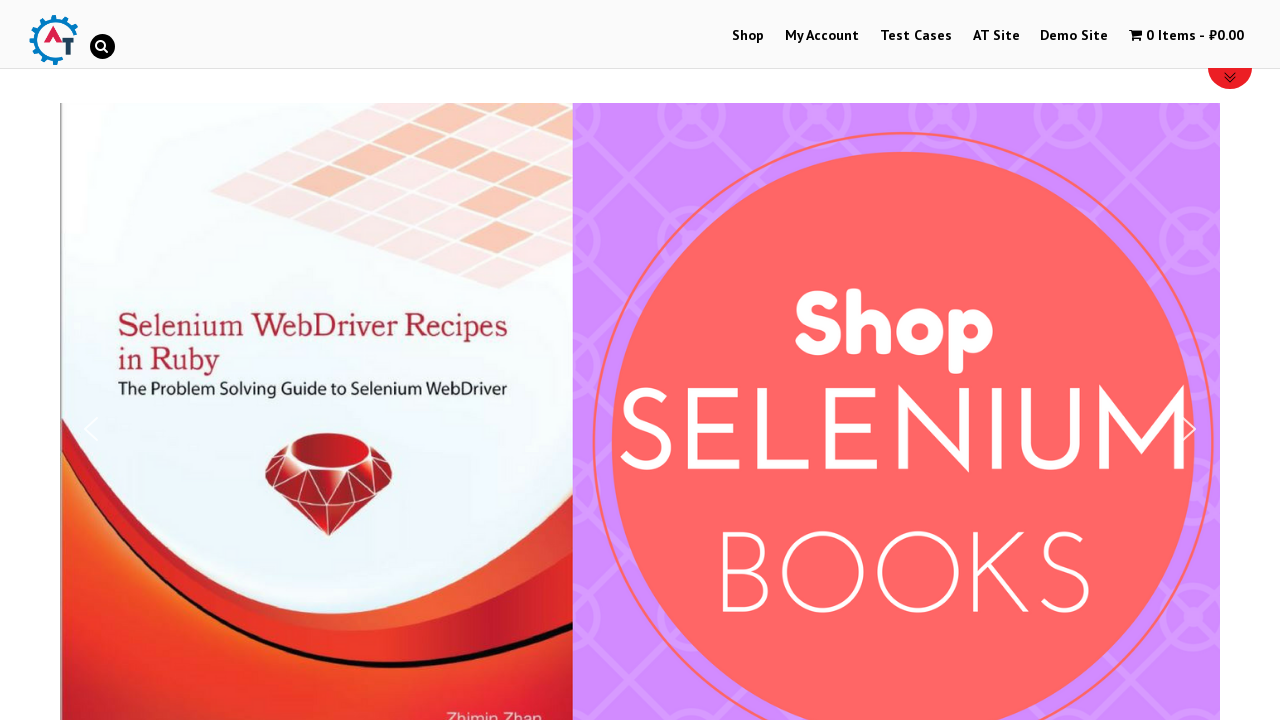

Page loaded with domcontentloaded state
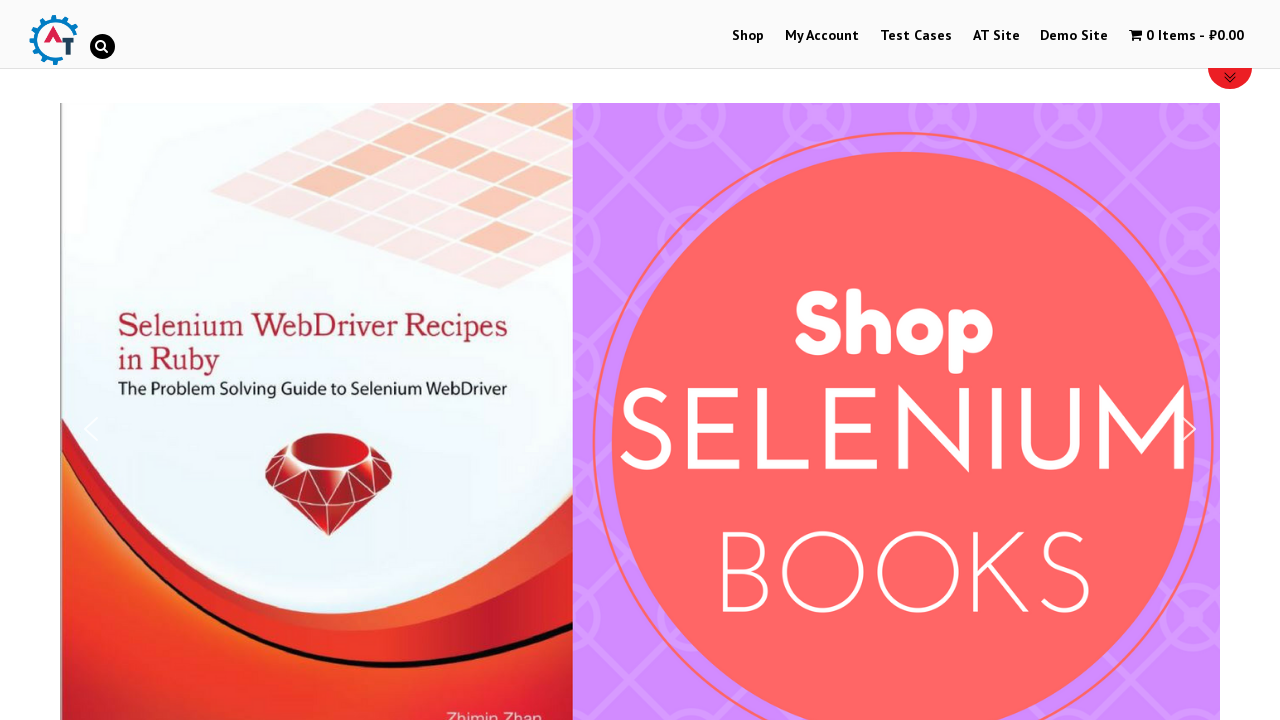

Slider element found and ready
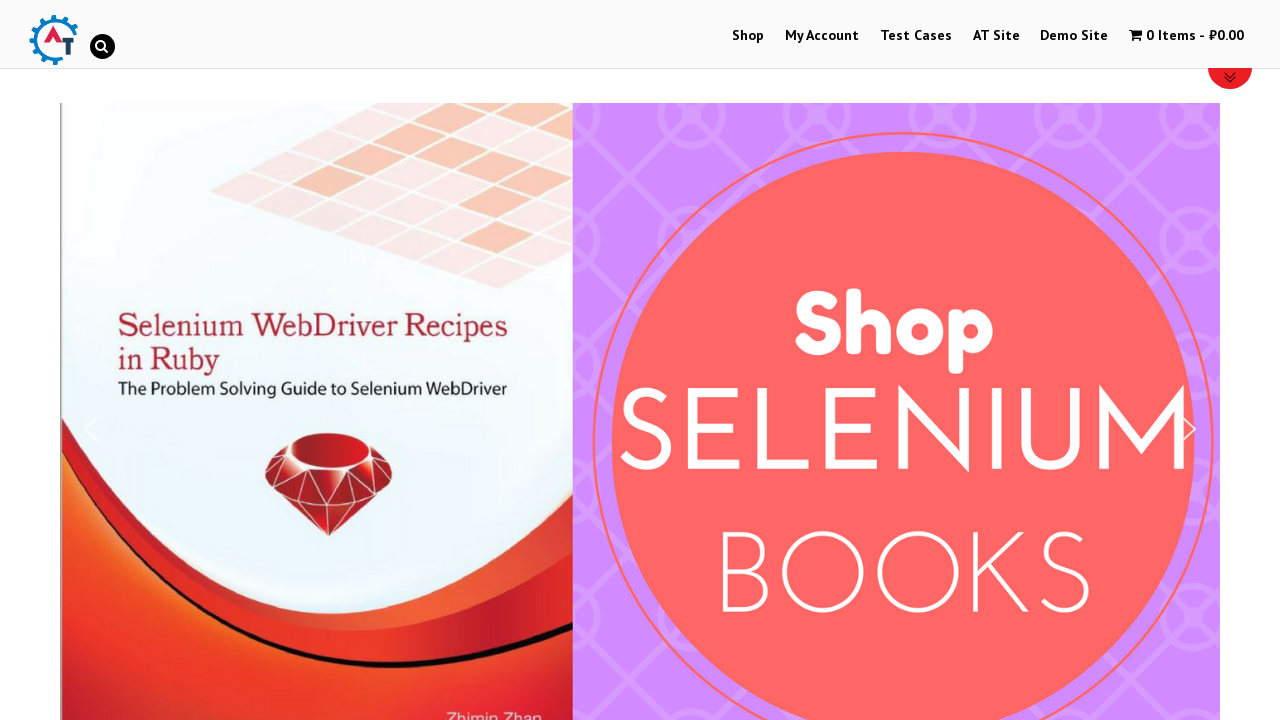

Slider slides loaded and first slide is ready
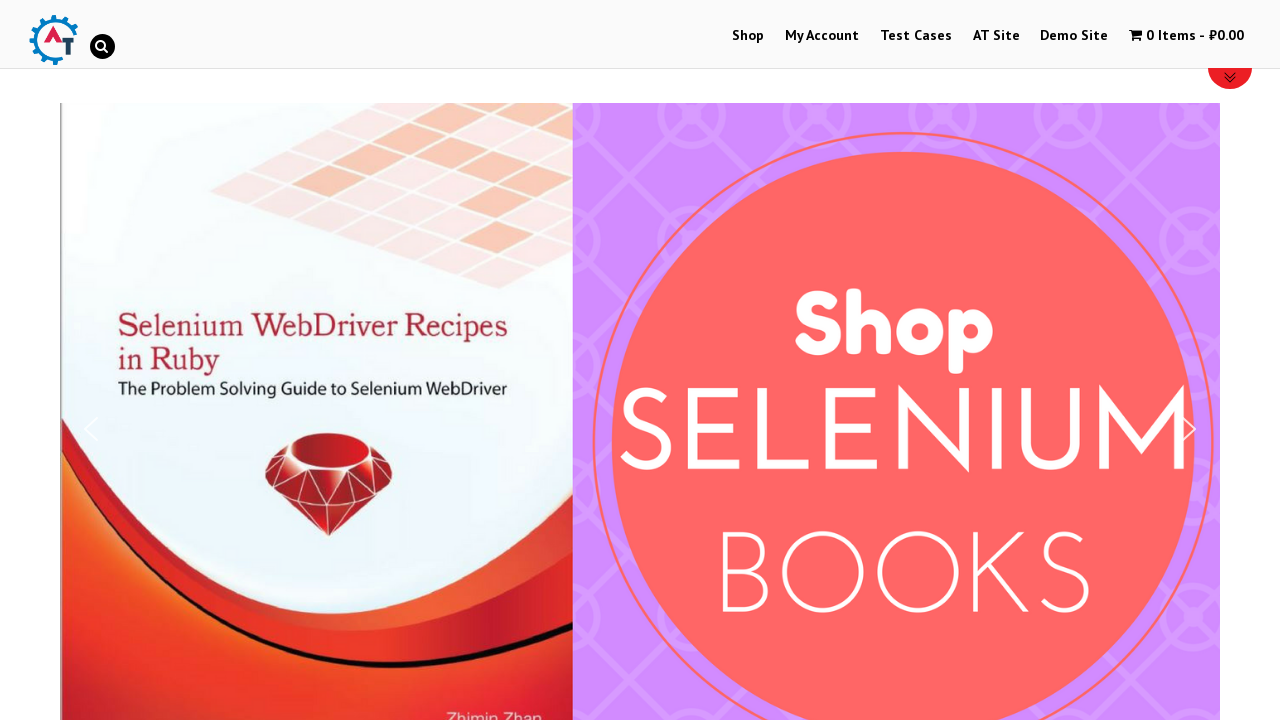

My Account button is visible
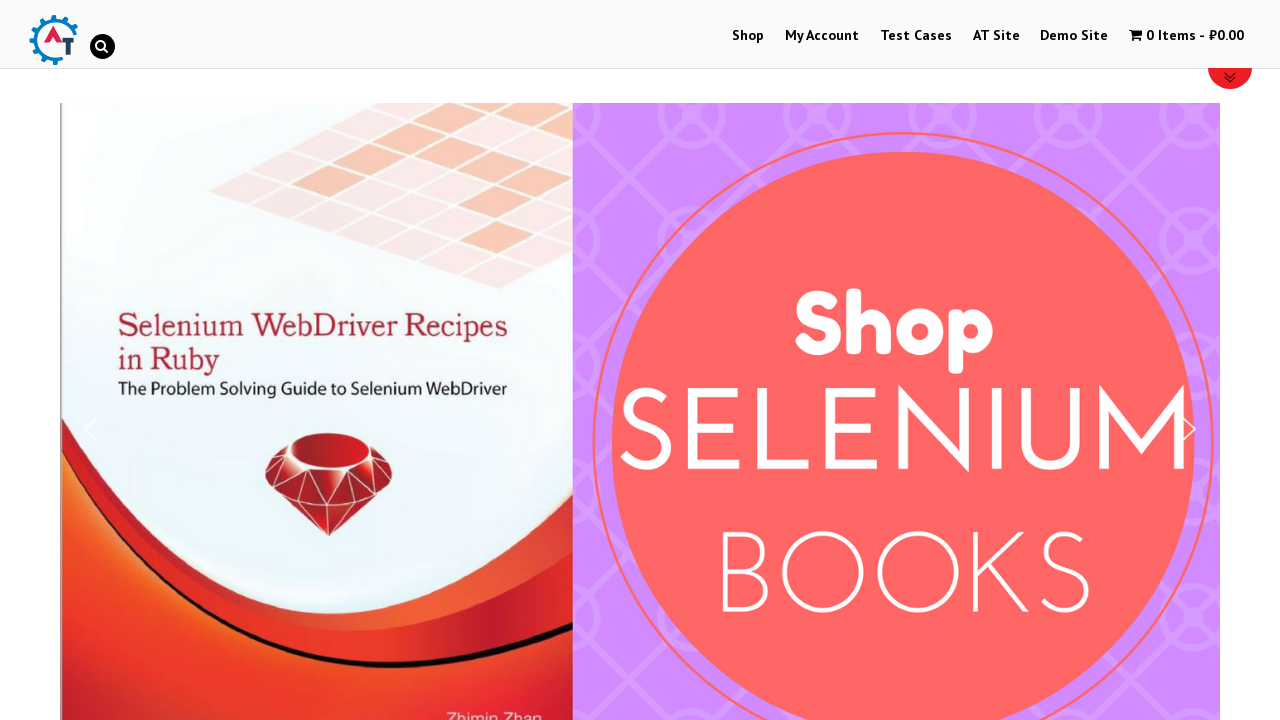

Clicked My Account button at (822, 36) on xpath=//*[@id='menu-item-50']/a
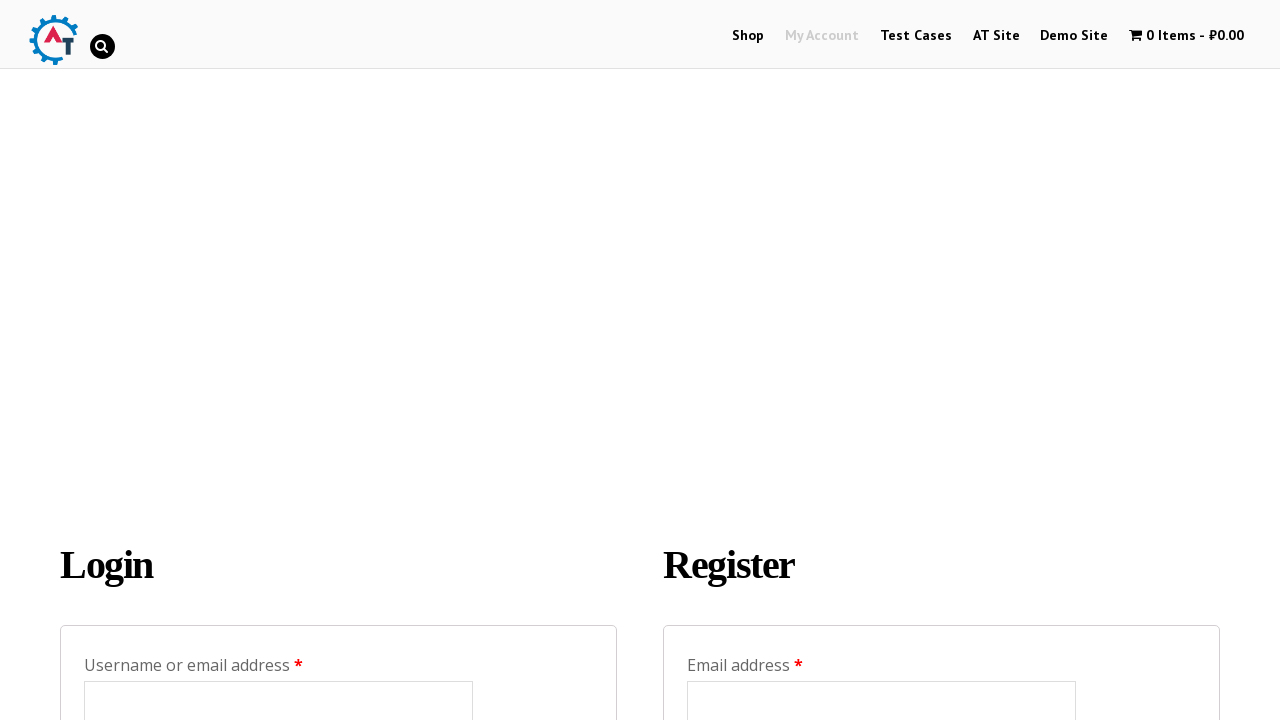

Navigated to My Account page successfully
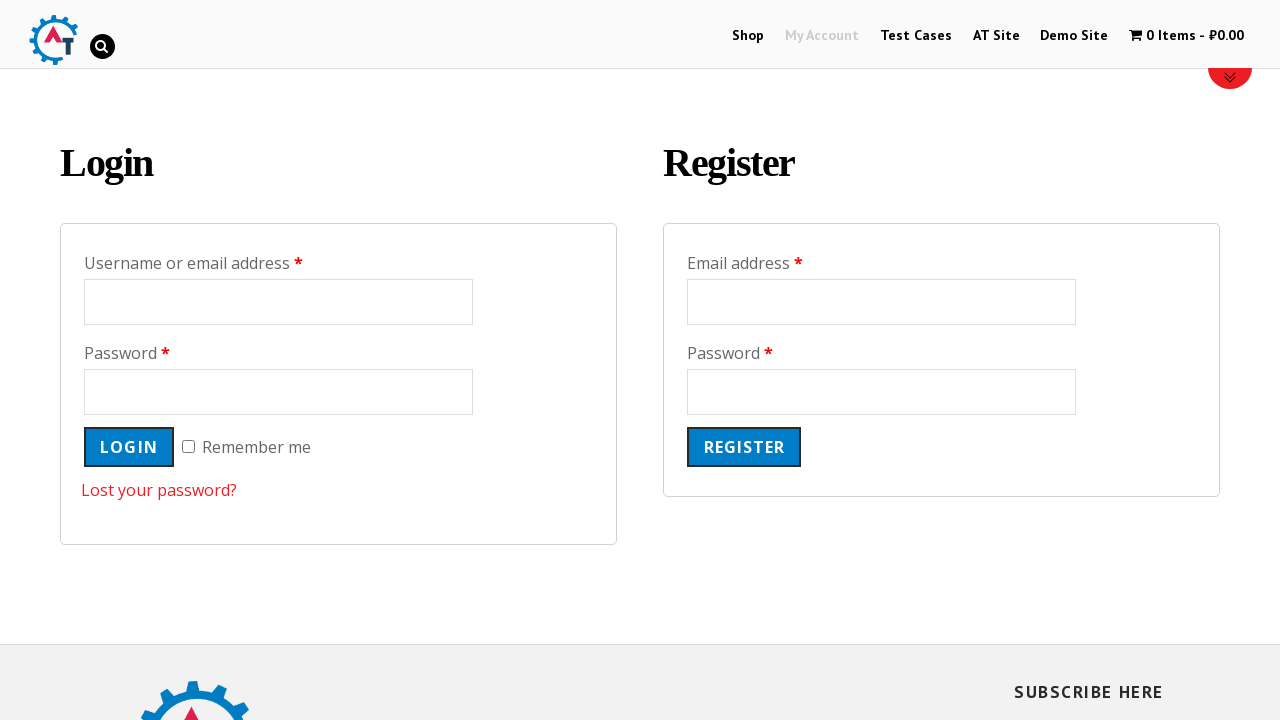

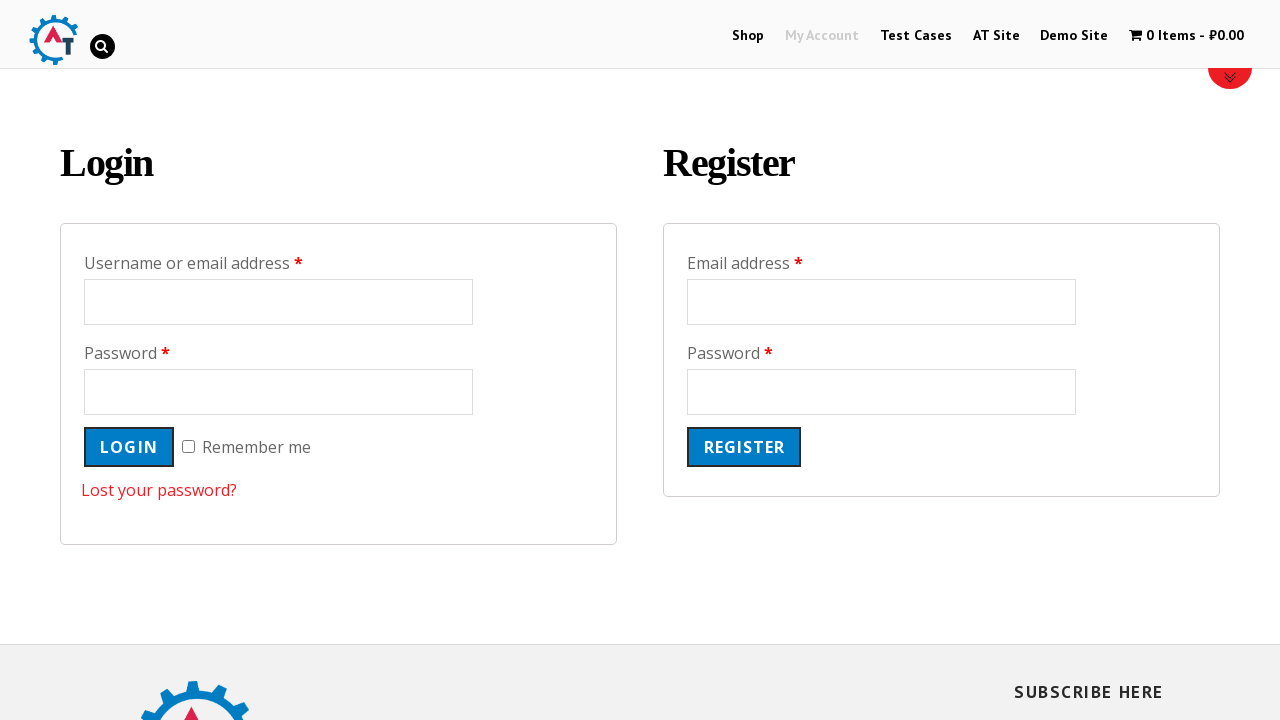